Tests navigation and interaction with nested iFrames by clicking on the Nested Frames link and then clicking elements within multiple nested frames (left, middle, right, and bottom frames).

Starting URL: https://the-internet.herokuapp.com/frames

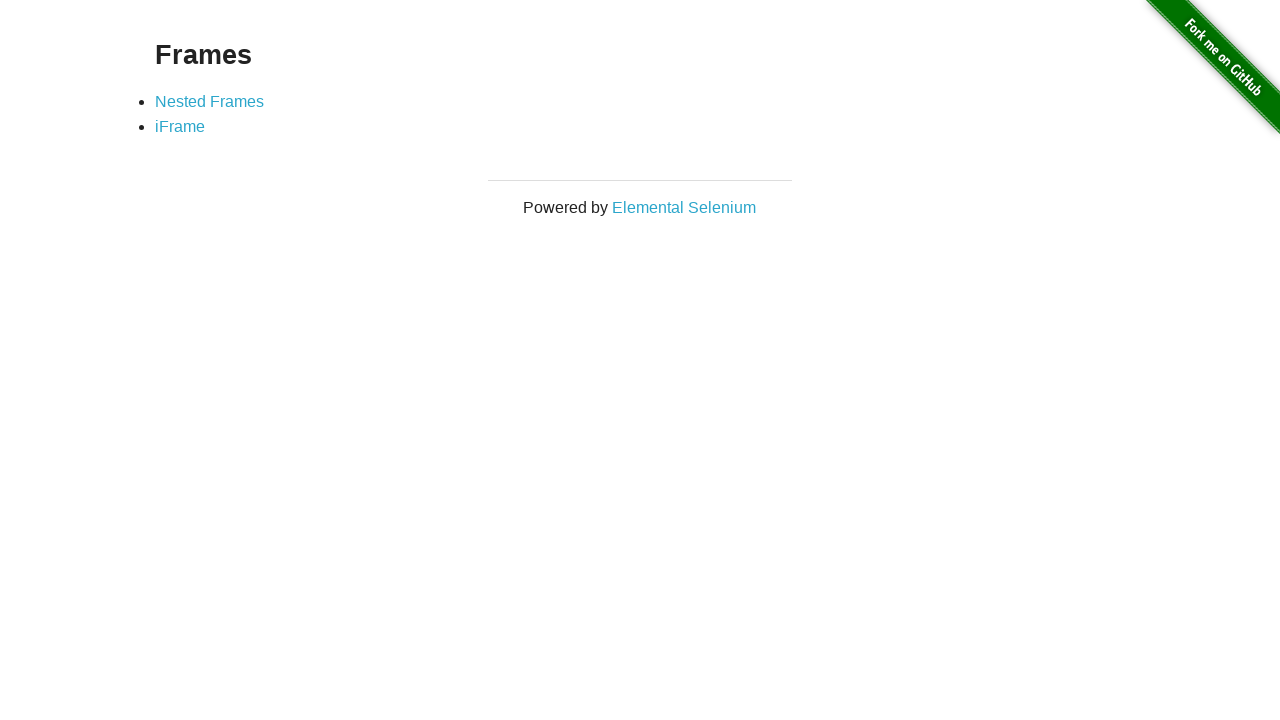

Waited for Nested Frames list item to be visible
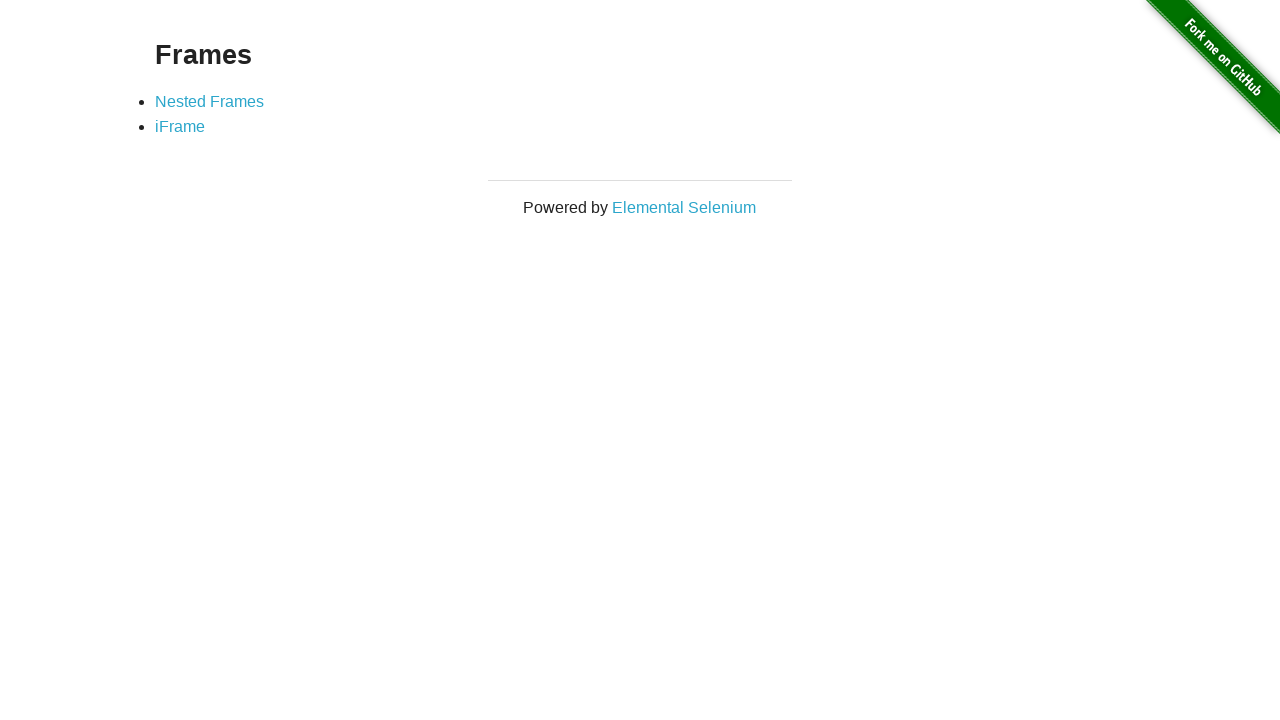

Waited for iFrame list item to be visible
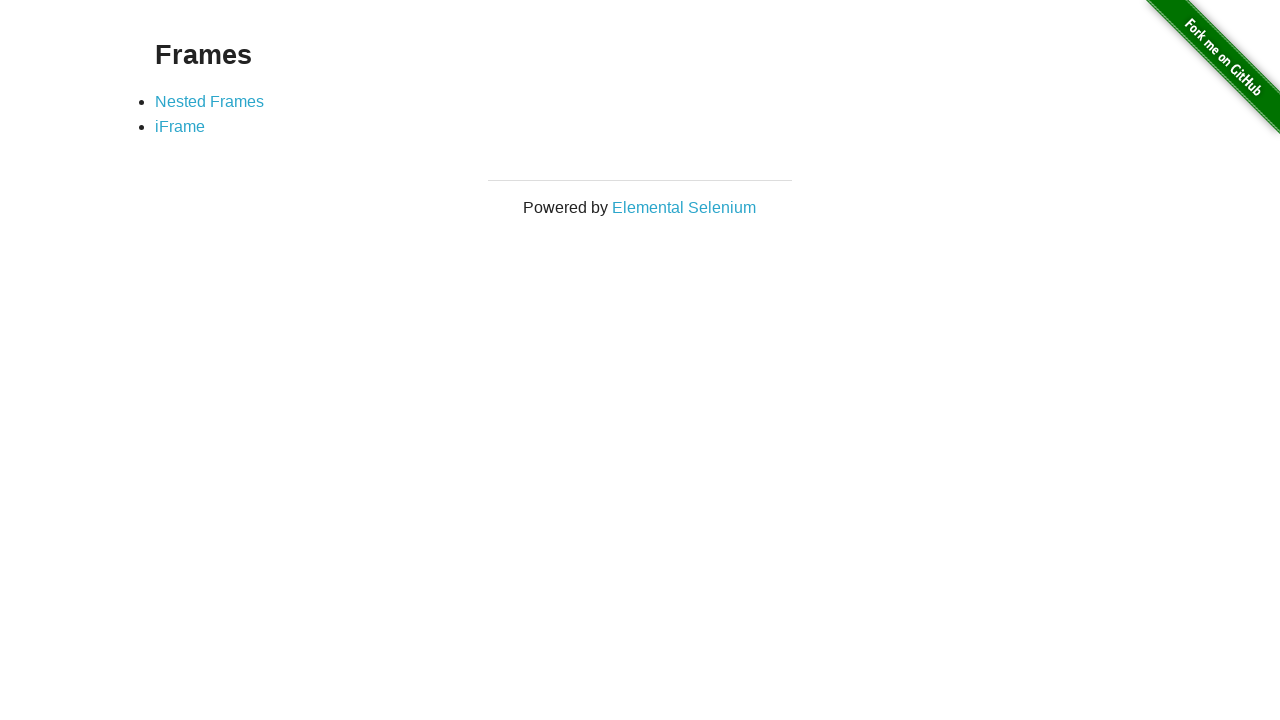

Clicked on Nested Frames link at (210, 101) on internal:role=link[name="Nested Frames"i]
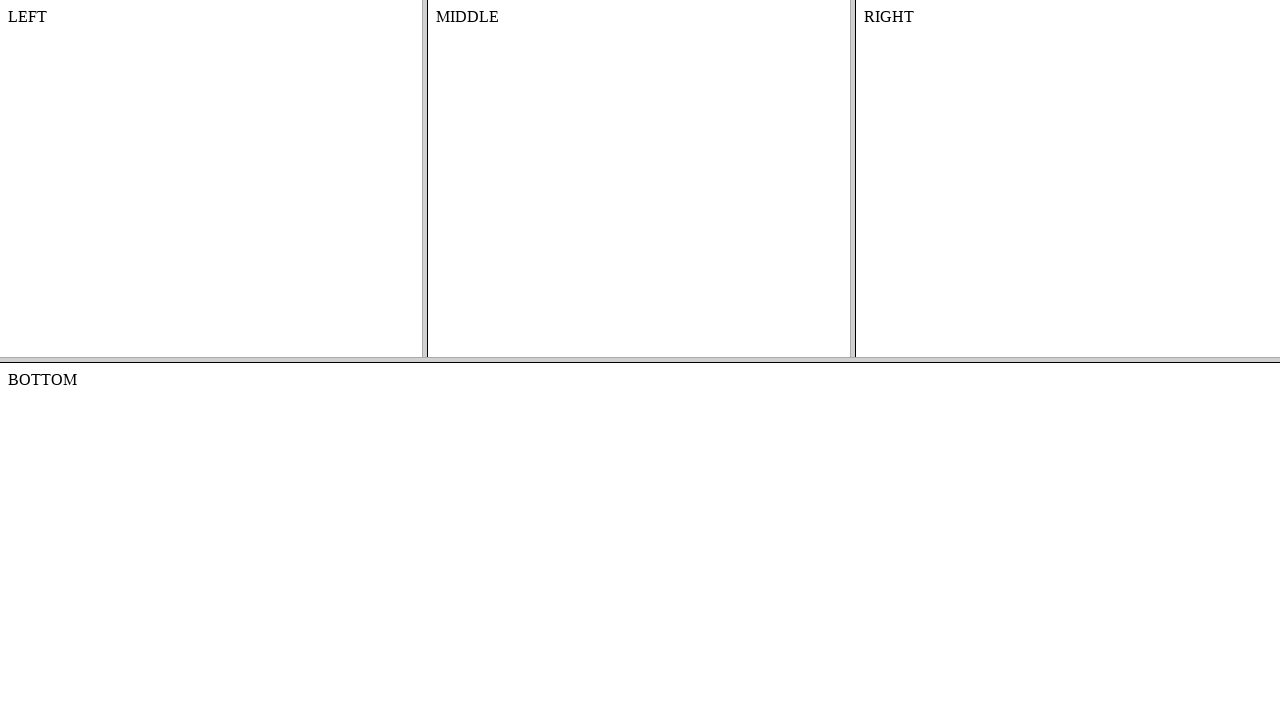

Located the top frame
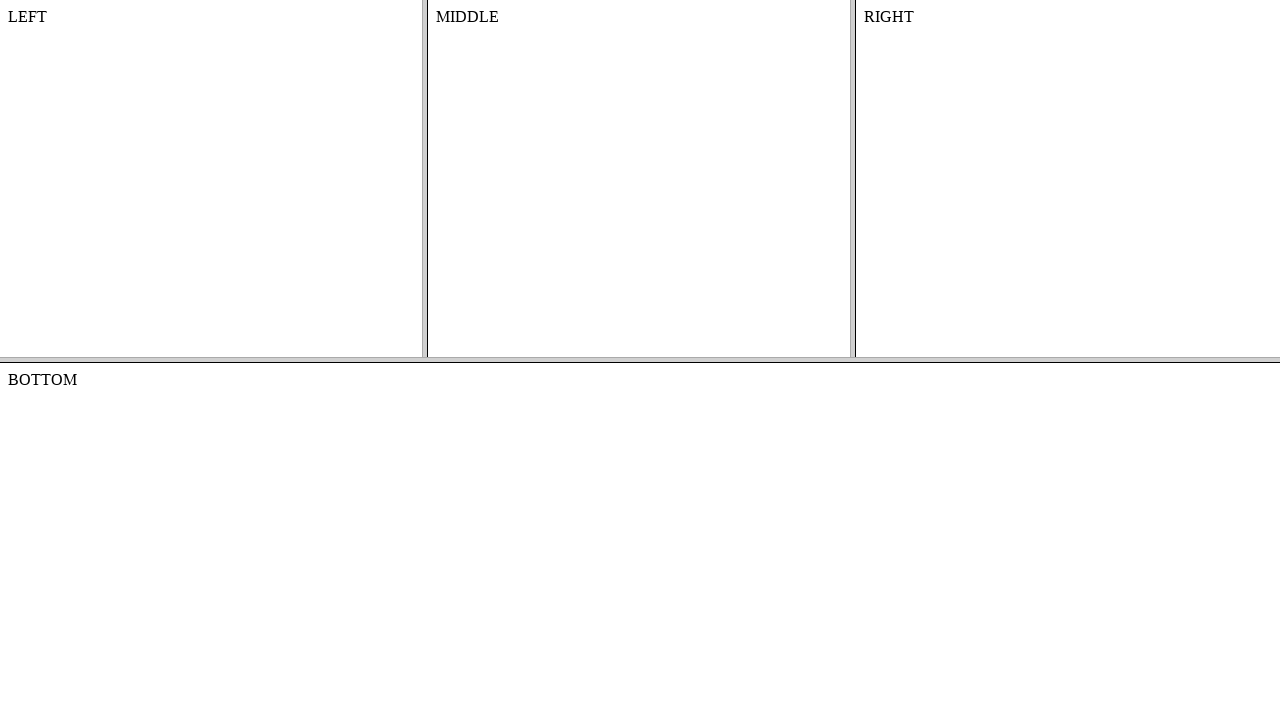

Clicked on LEFT text in the left nested frame at (211, 178) on frame[name="frame-top"] >> internal:control=enter-frame >> frame[name="frame-lef
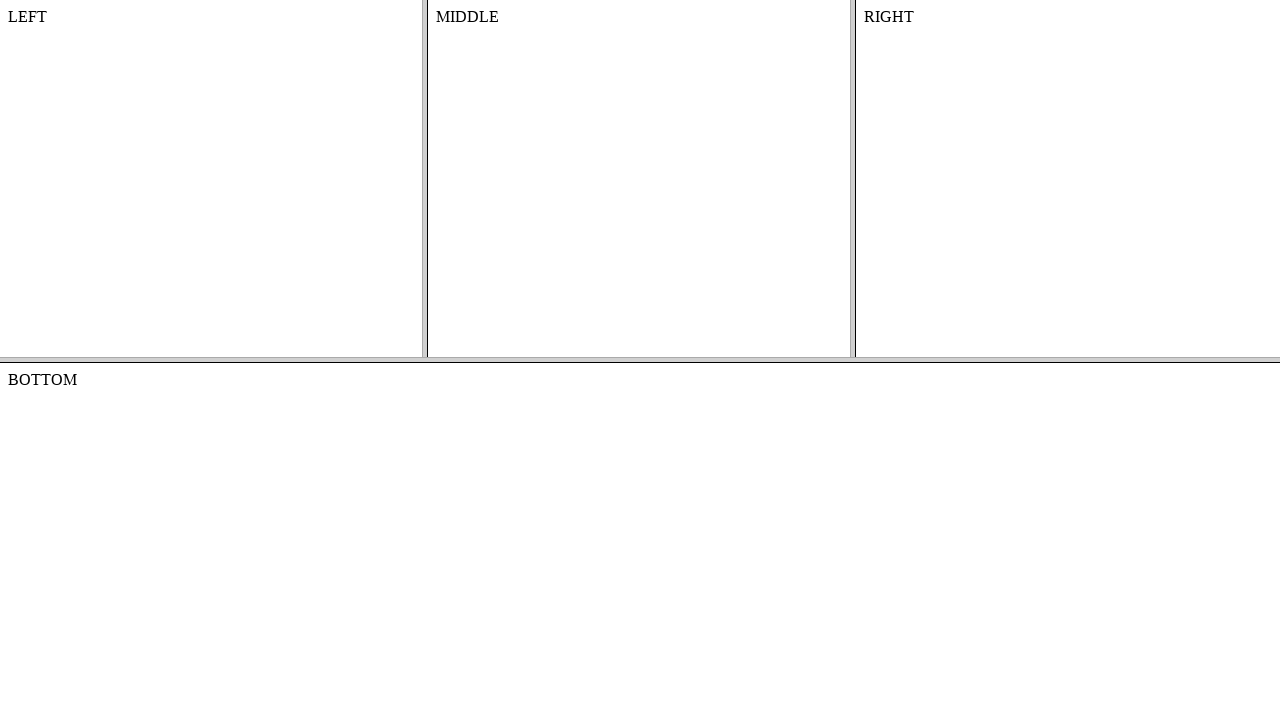

Clicked on body in the middle nested frame at (639, 178) on frame[name="frame-top"] >> internal:control=enter-frame >> frame[name="frame-mid
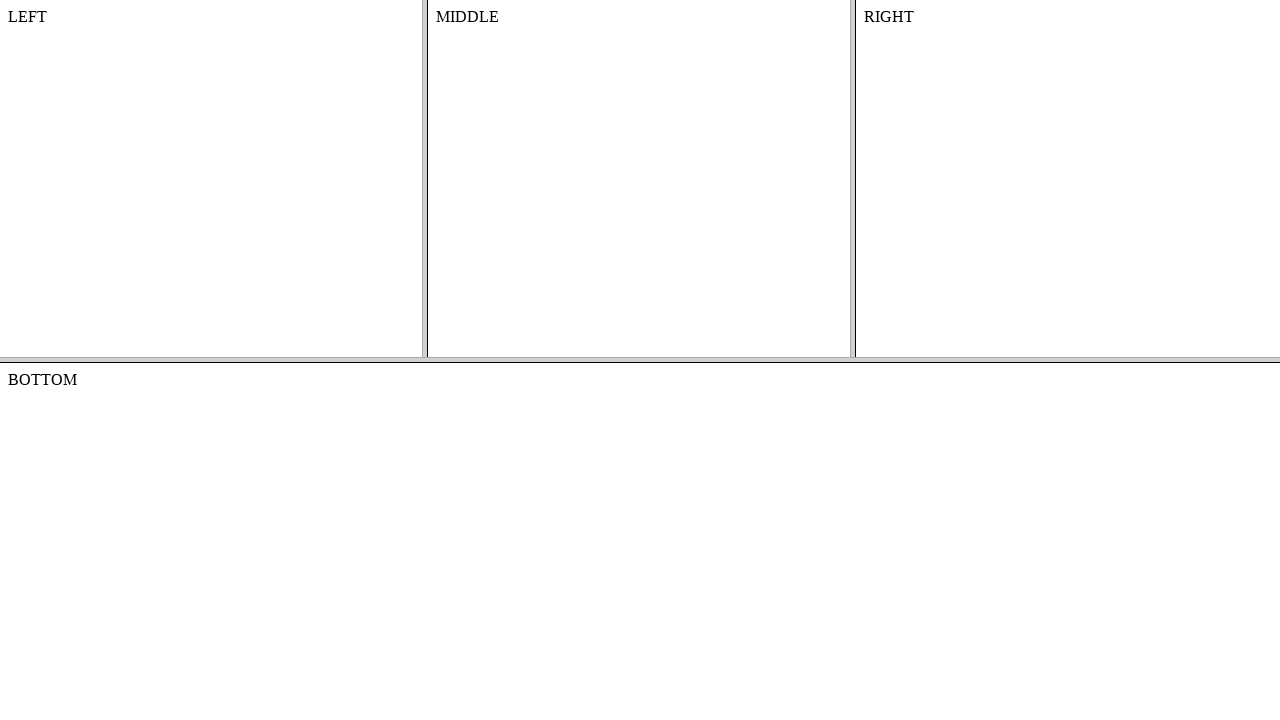

Clicked on RIGHT text in the right nested frame at (1068, 178) on frame[name="frame-top"] >> internal:control=enter-frame >> frame[name="frame-rig
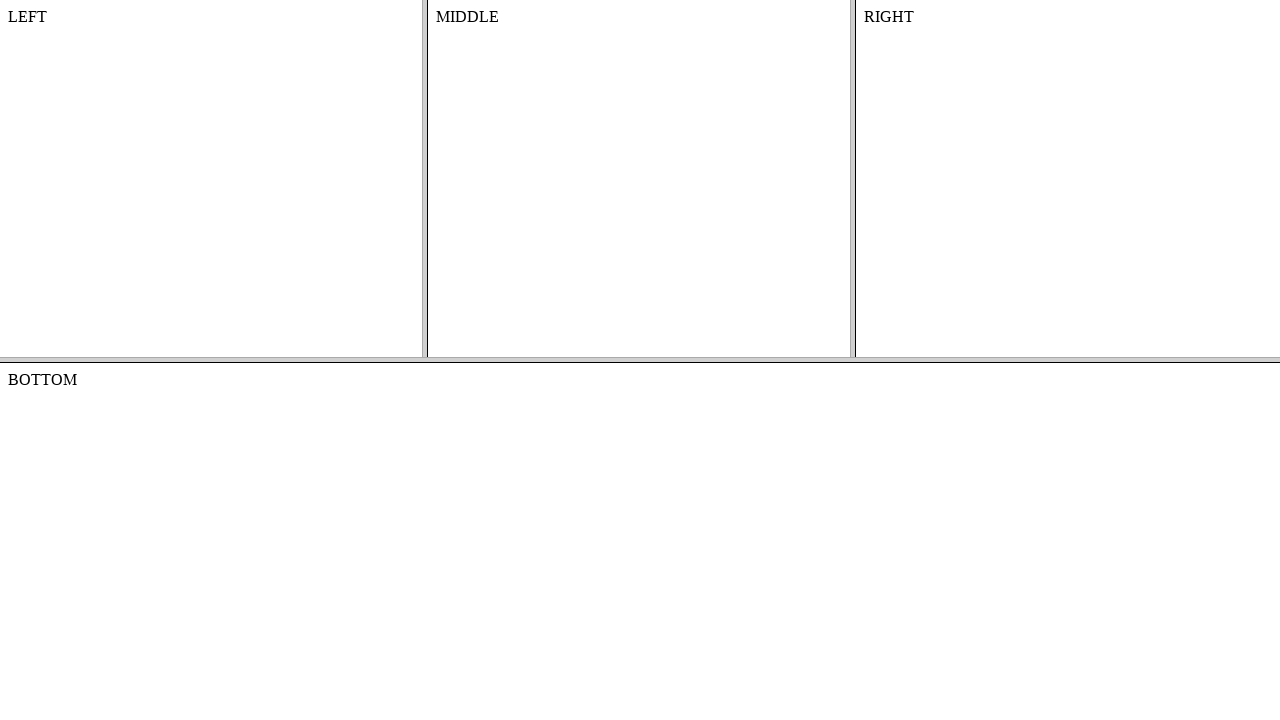

Clicked on BOTTOM text in the bottom frame at (640, 542) on frame[name="frame-bottom"] >> internal:control=enter-frame >> internal:text="BOT
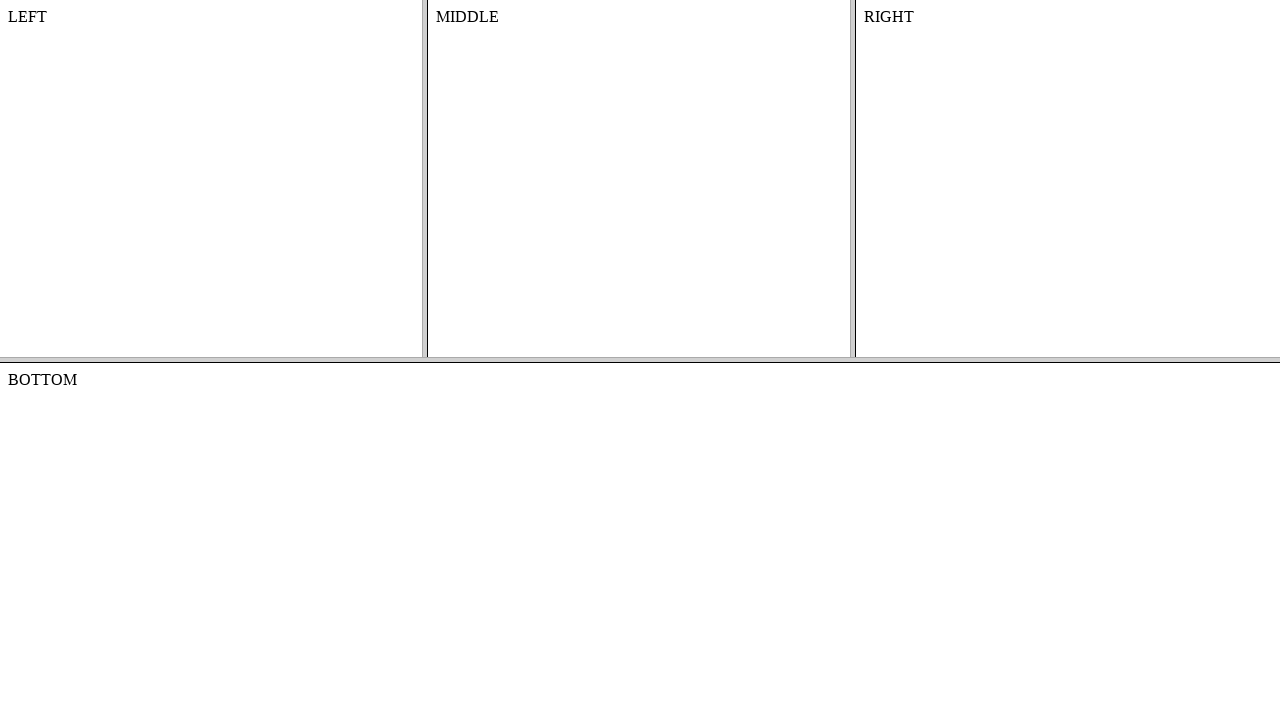

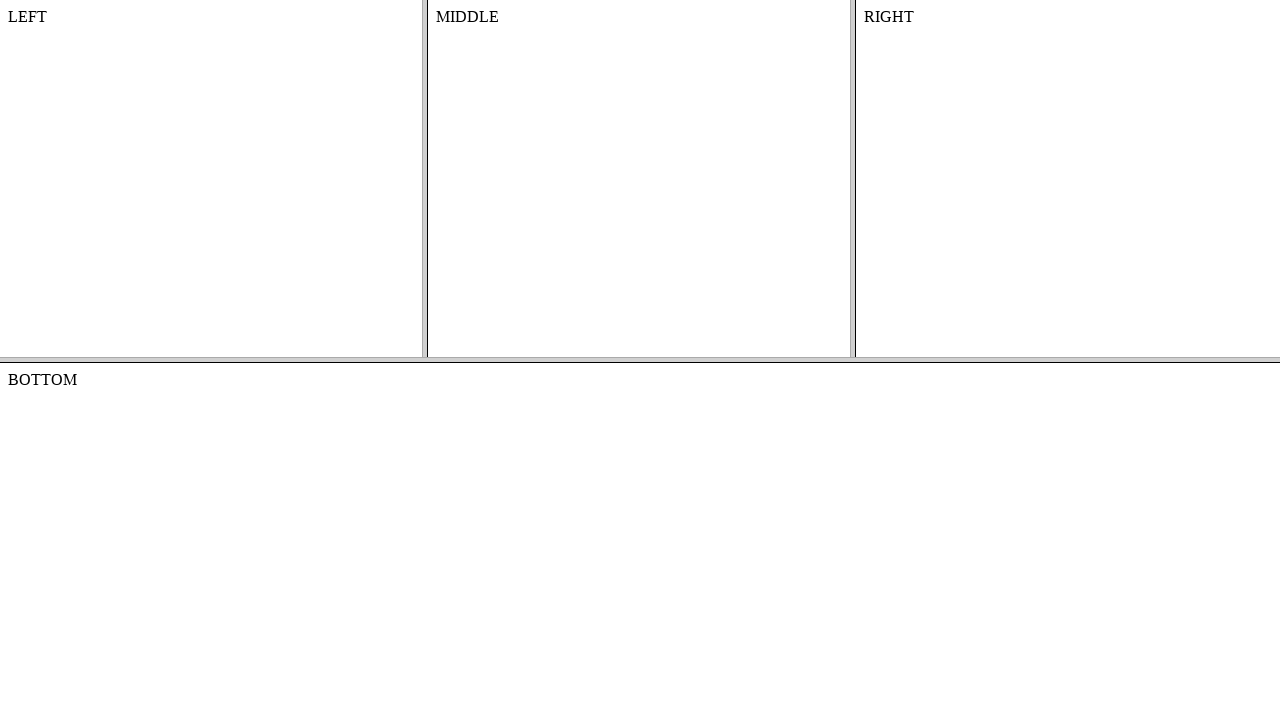